Tests dropdown functionality by selecting options using different methods (index, value, visible text) and verifying the dropdown size

Starting URL: https://the-internet.herokuapp.com/dropdown

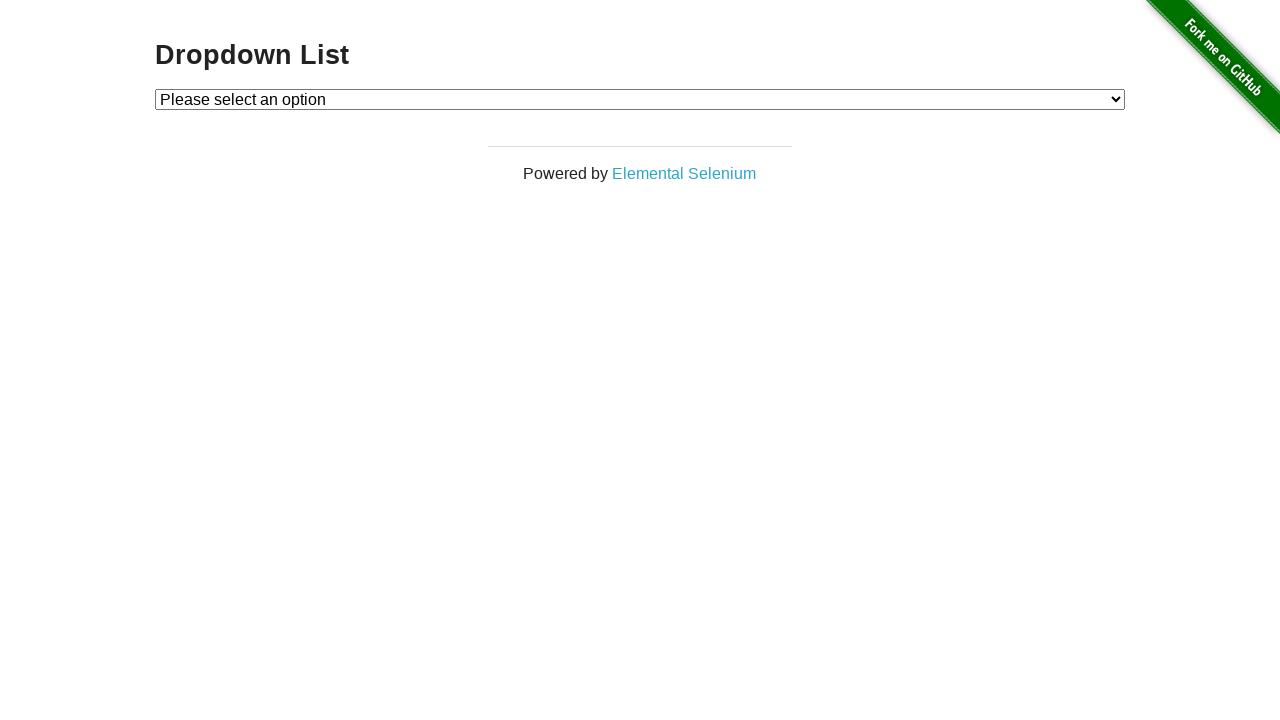

Located dropdown element with id 'dropdown'
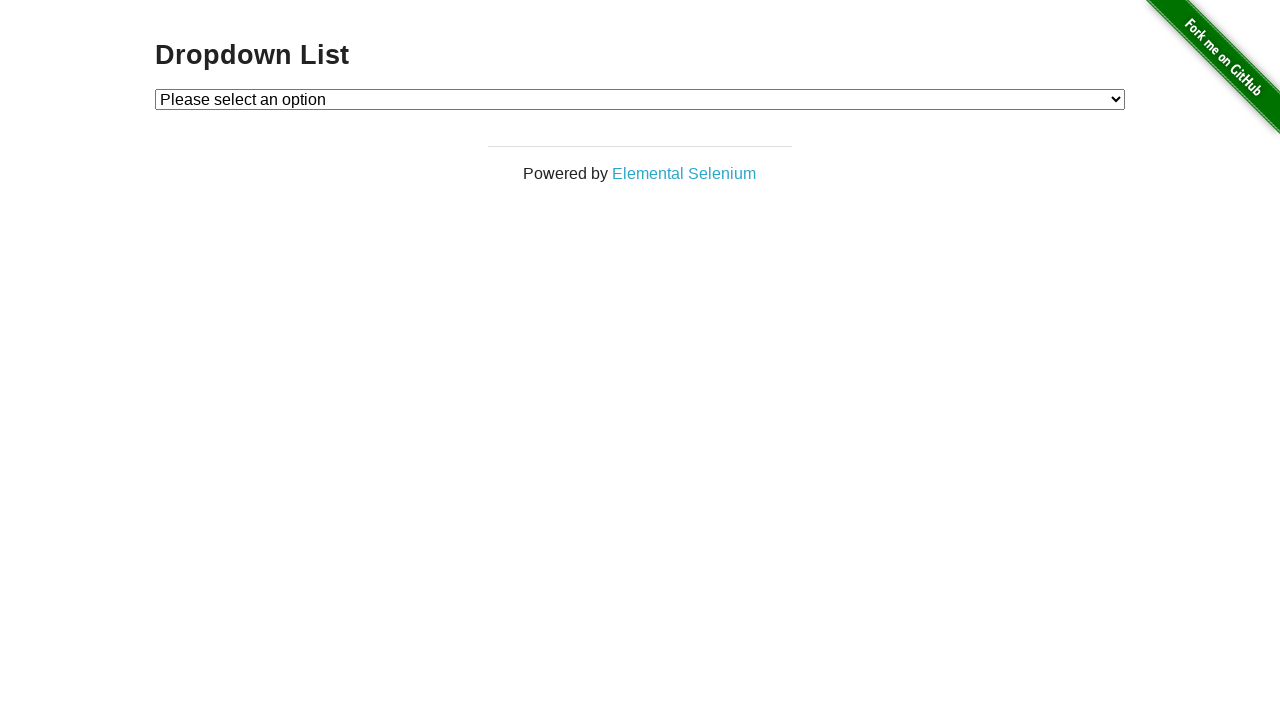

Selected Option 1 using index 1 on #dropdown
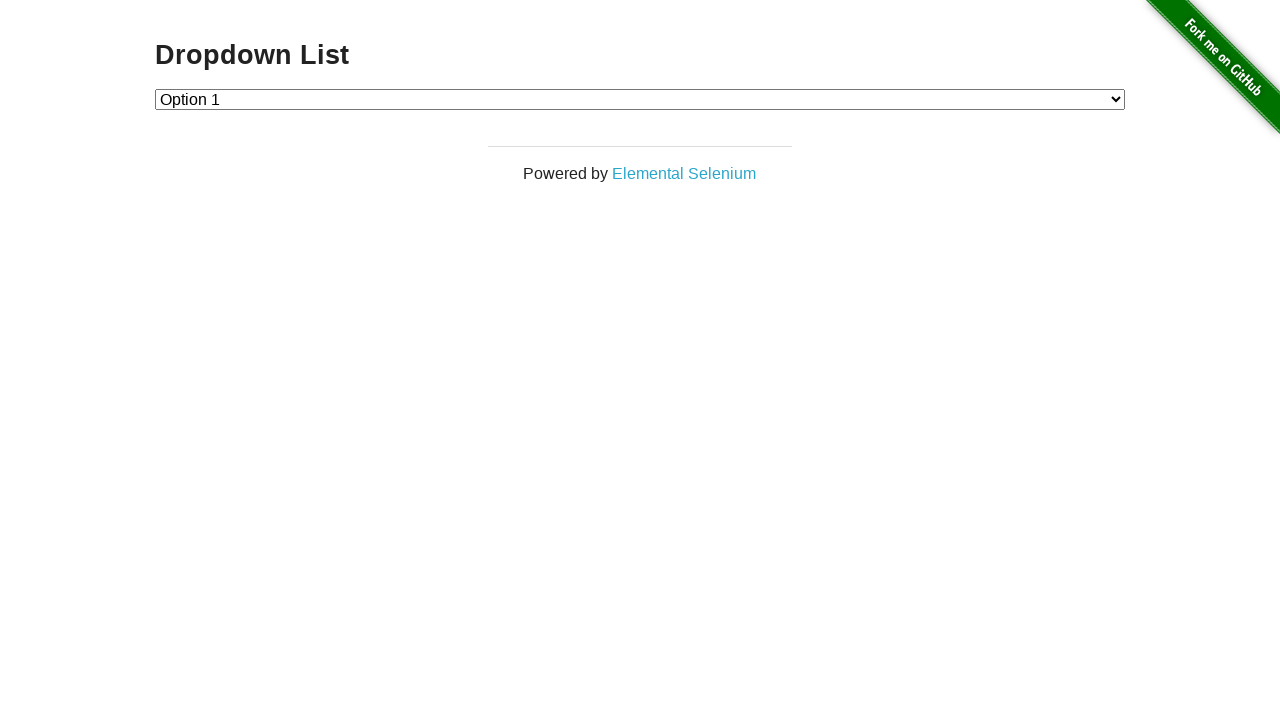

Selected Option 2 using value '2' on #dropdown
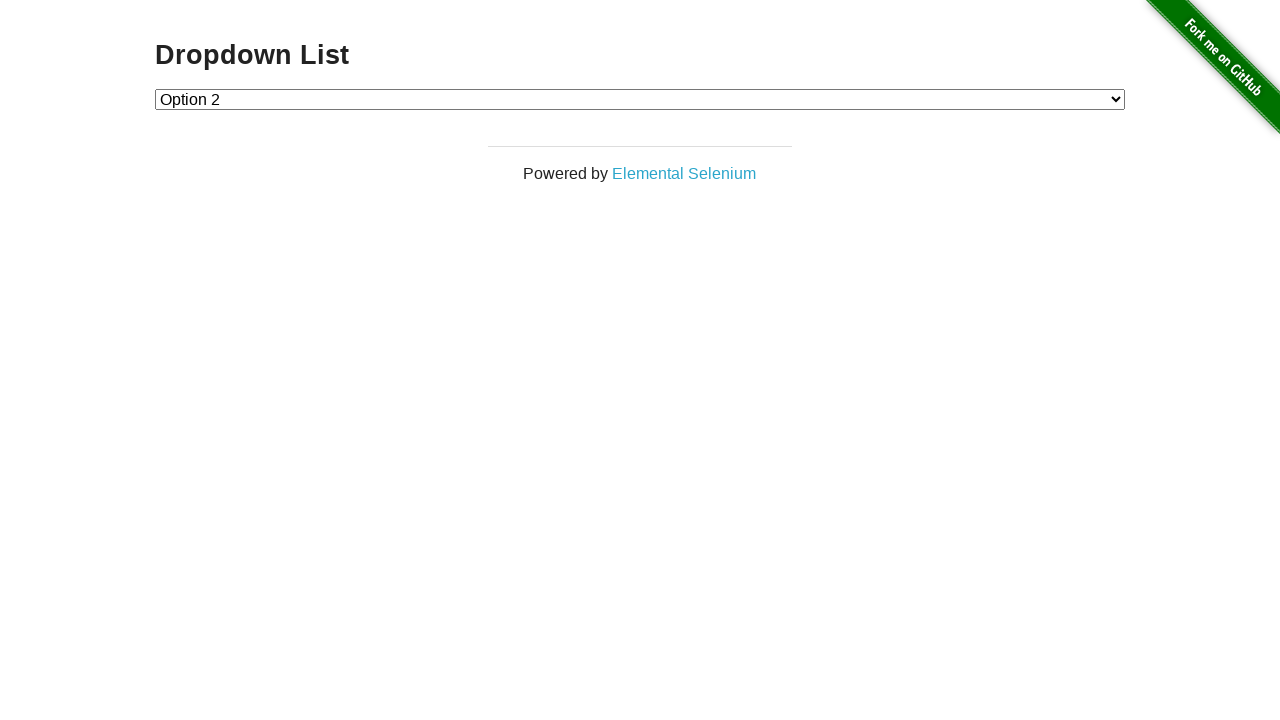

Selected Option 1 using visible text label on #dropdown
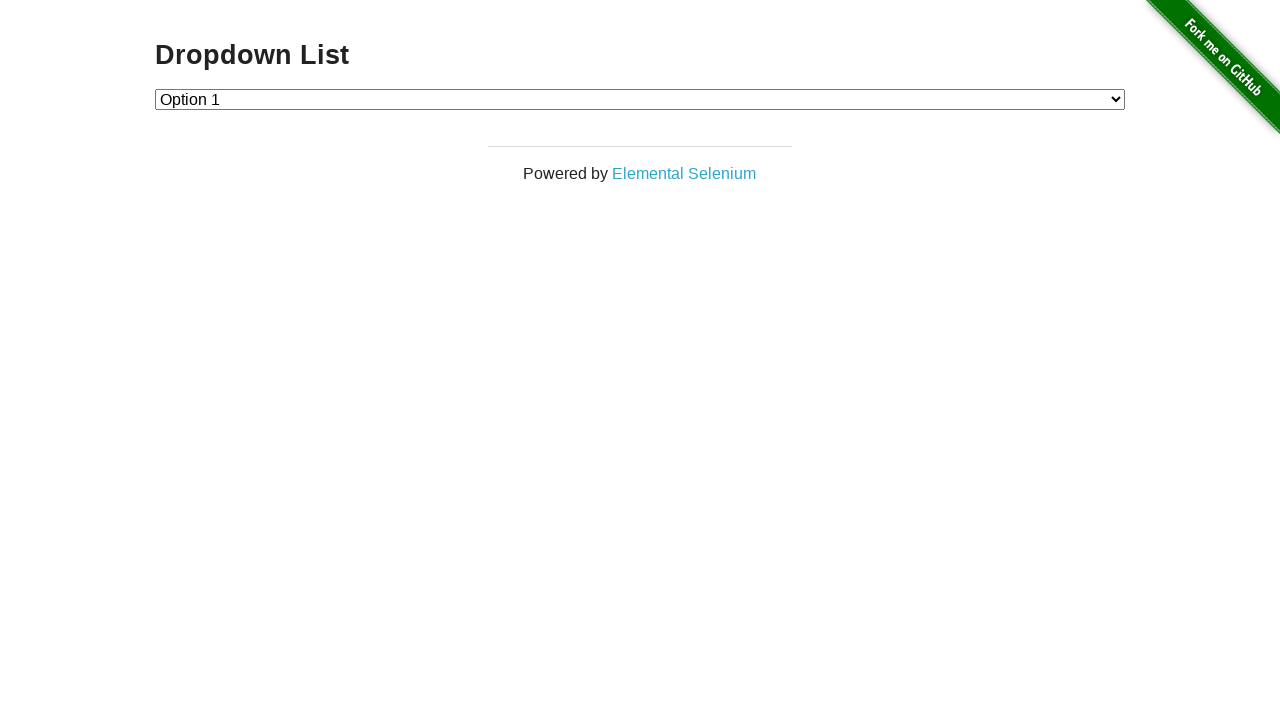

Retrieved all dropdown options to verify dropdown size
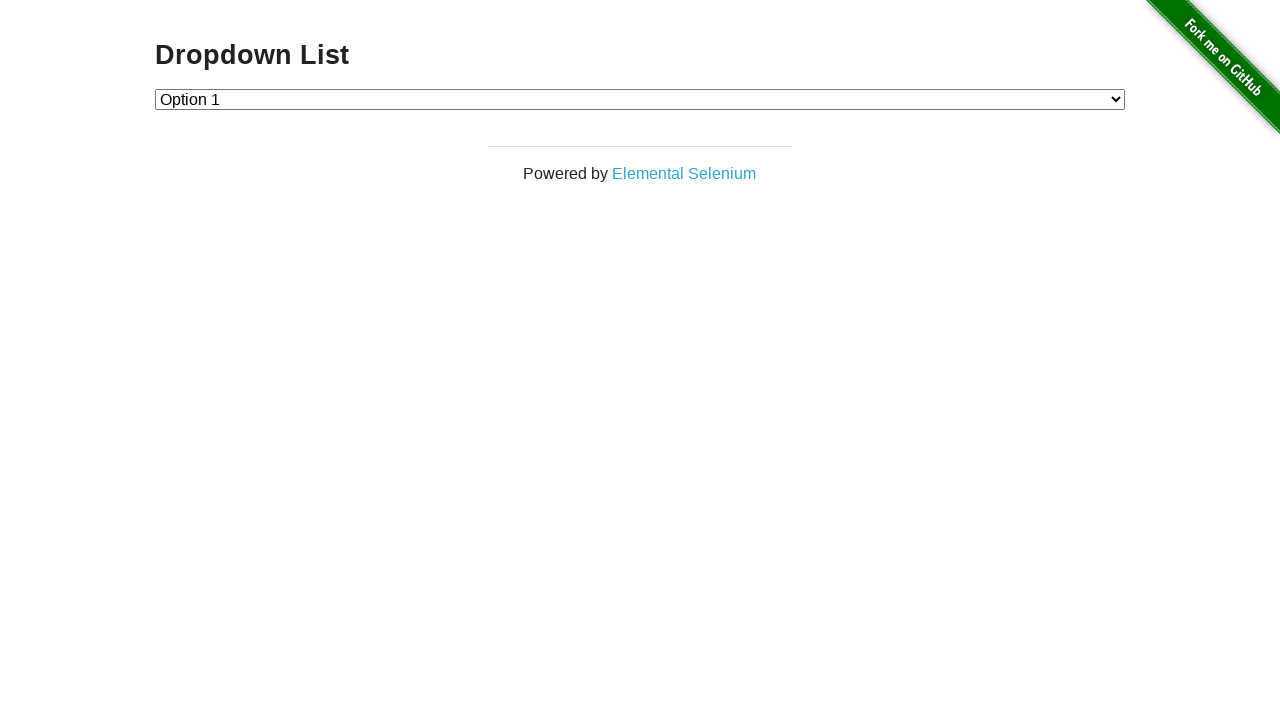

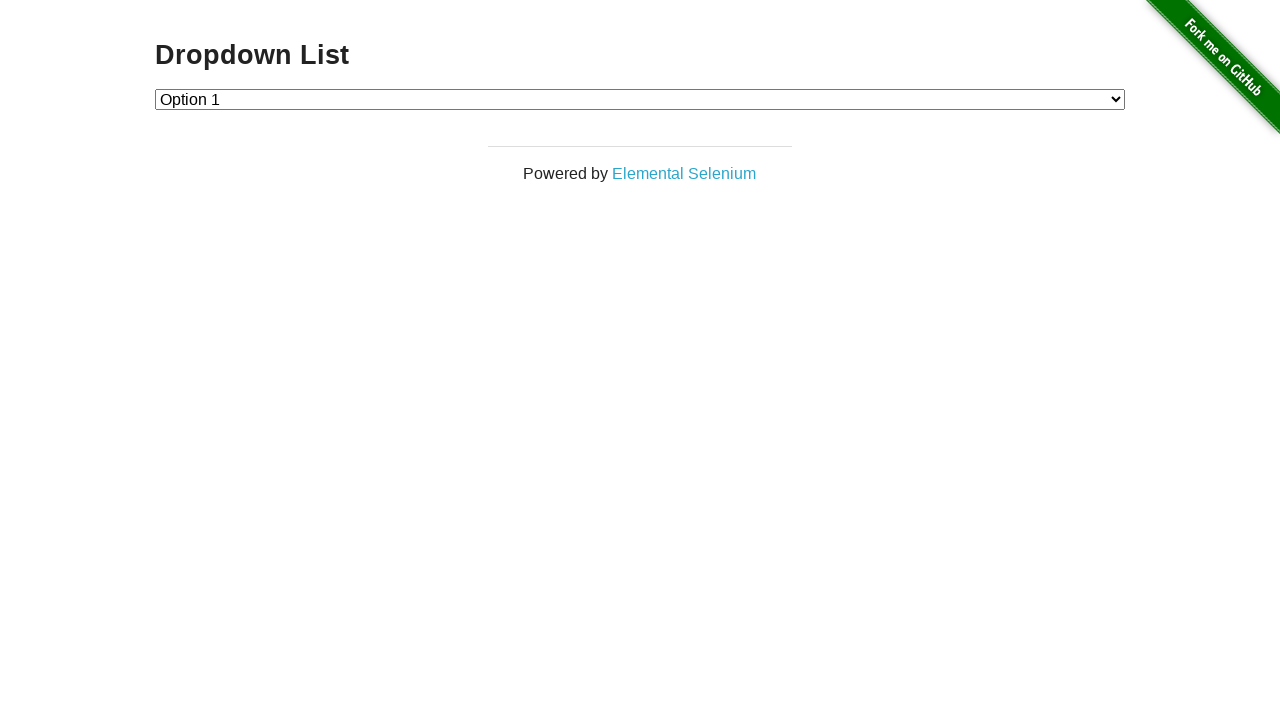